Tests opening a new browser tab, navigating to a different URL in that tab, and verifying that two window handles exist

Starting URL: https://the-internet.herokuapp.com/windows

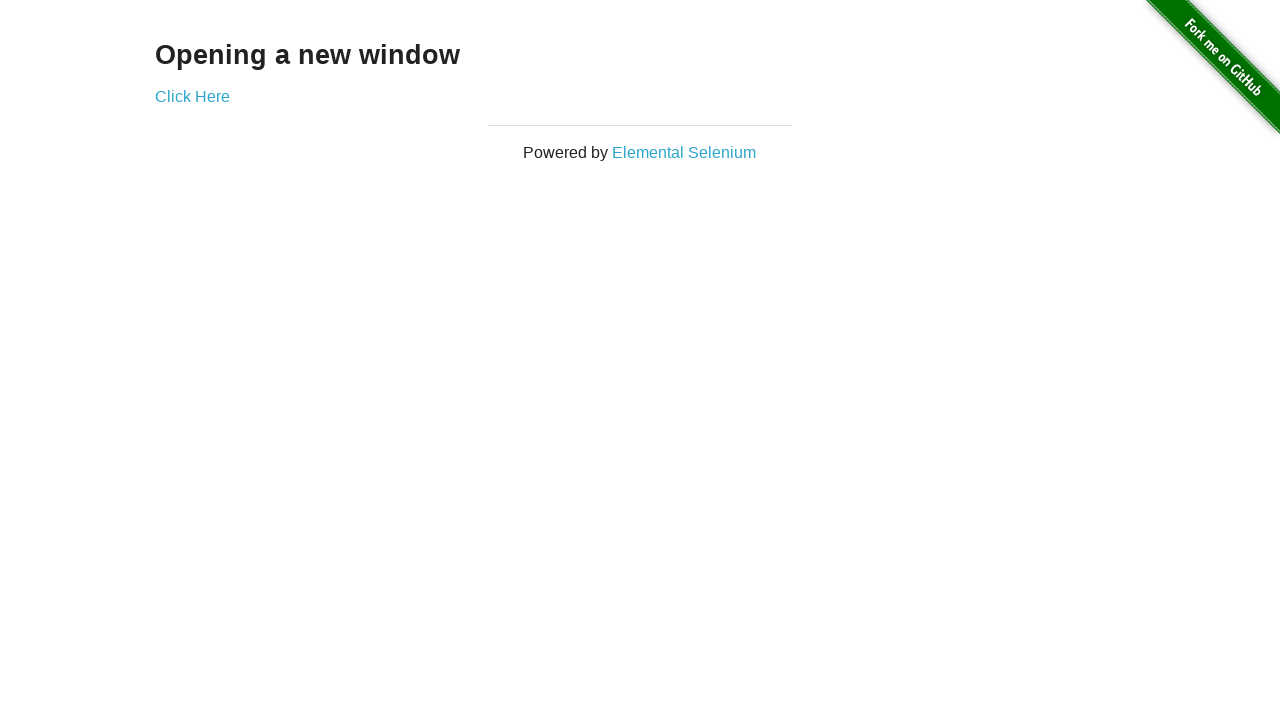

Opened a new browser tab/page
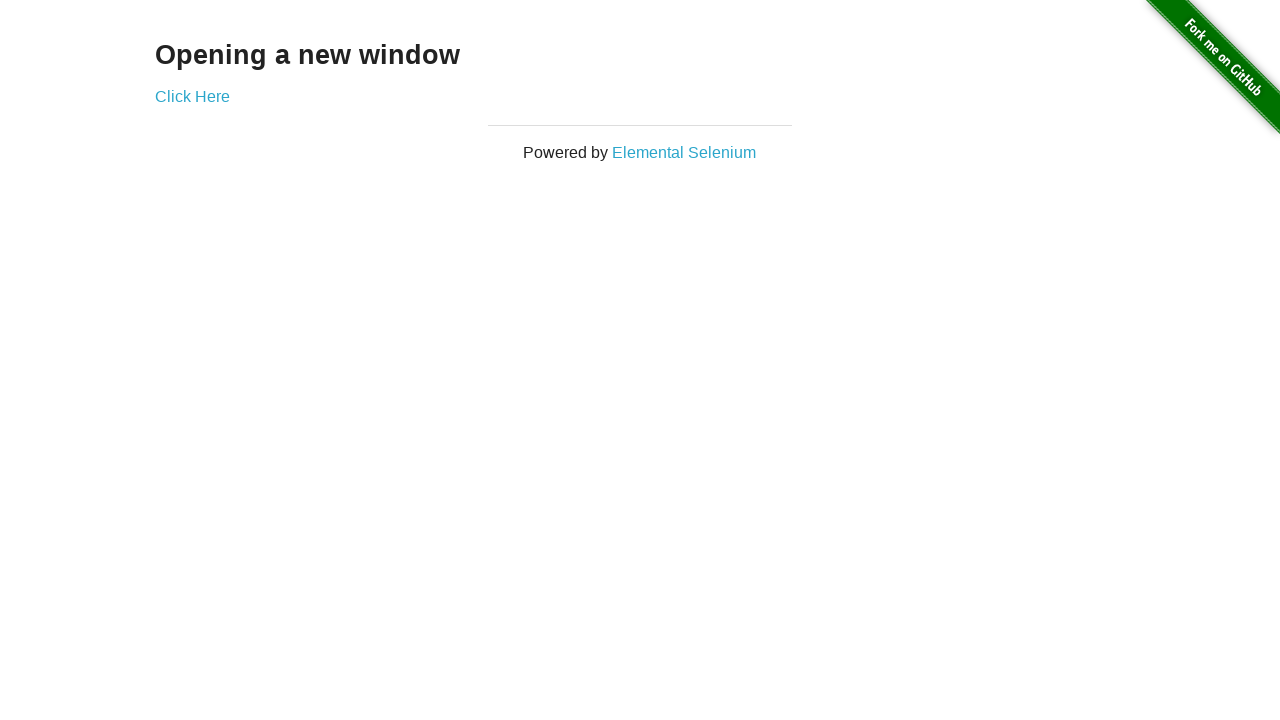

Navigated new tab to https://the-internet.herokuapp.com/typos
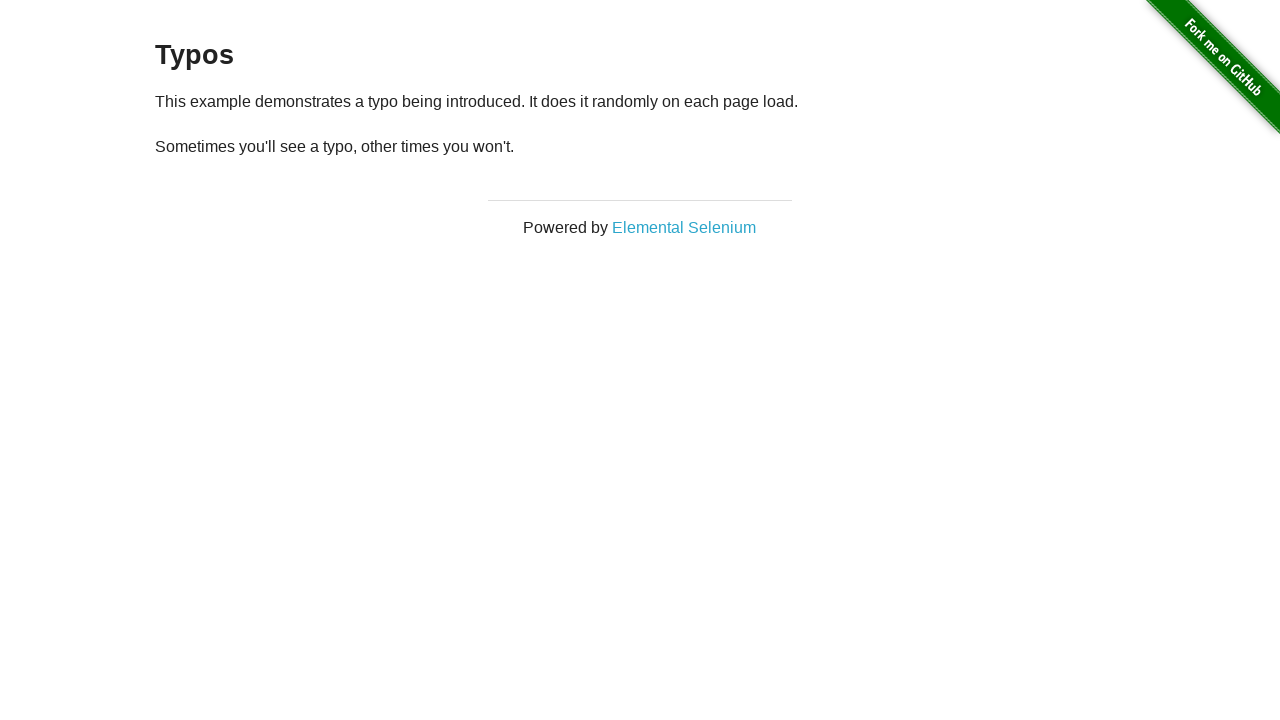

Verified that two window handles/pages exist
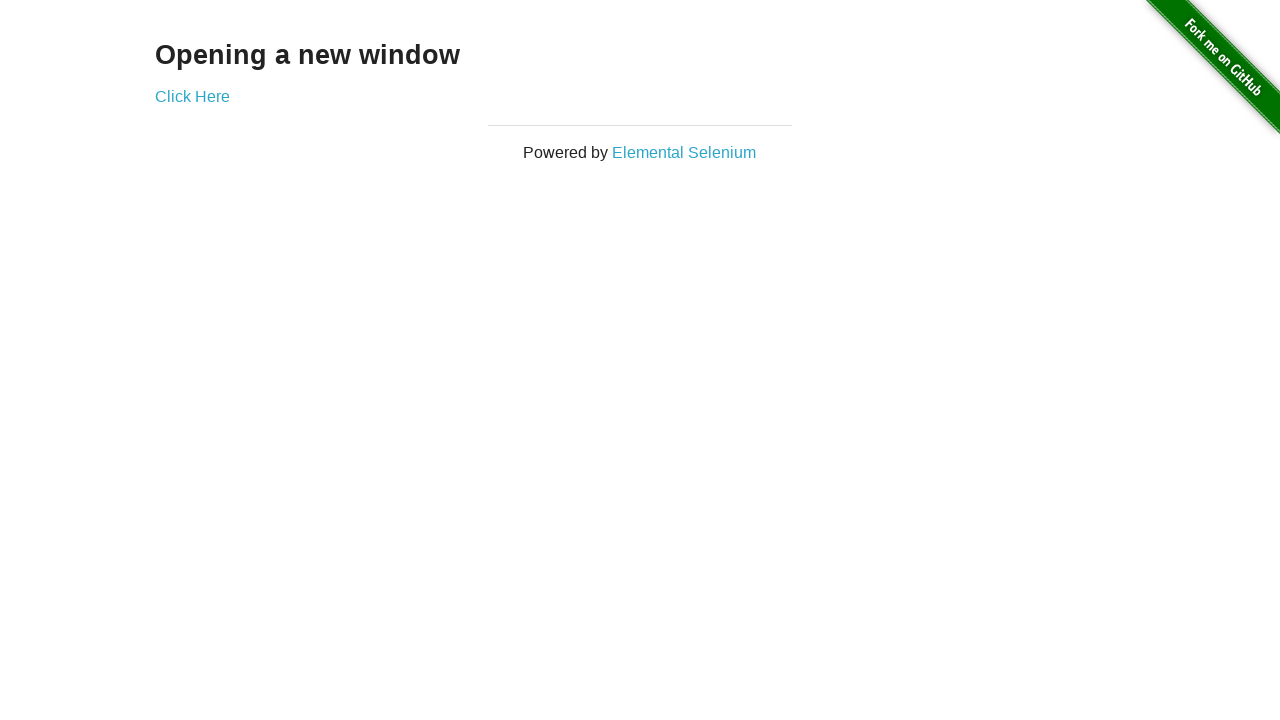

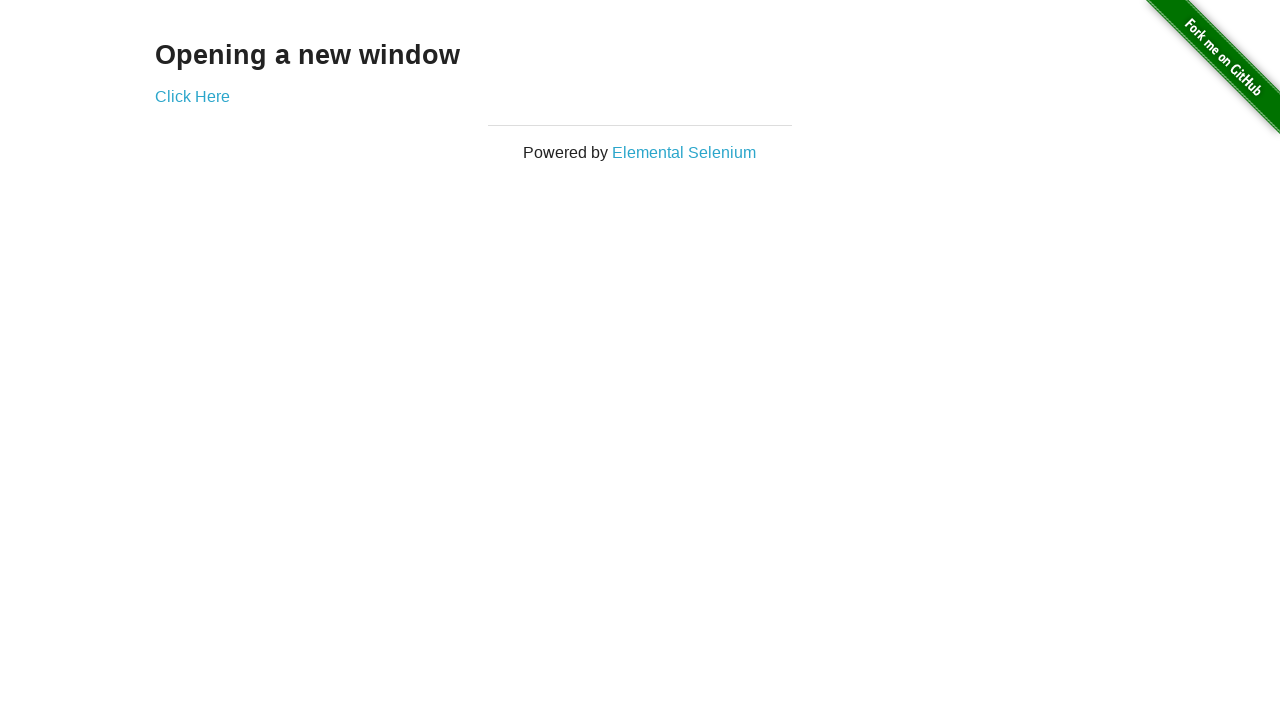